Tests context-click (right-click) on a dropdown element to reveal a context menu, then tests double-click on another dropdown element to reveal its context menu, verifying both menus are displayed.

Starting URL: https://bonigarcia.dev/selenium-webdriver-java/dropdown-menu.html

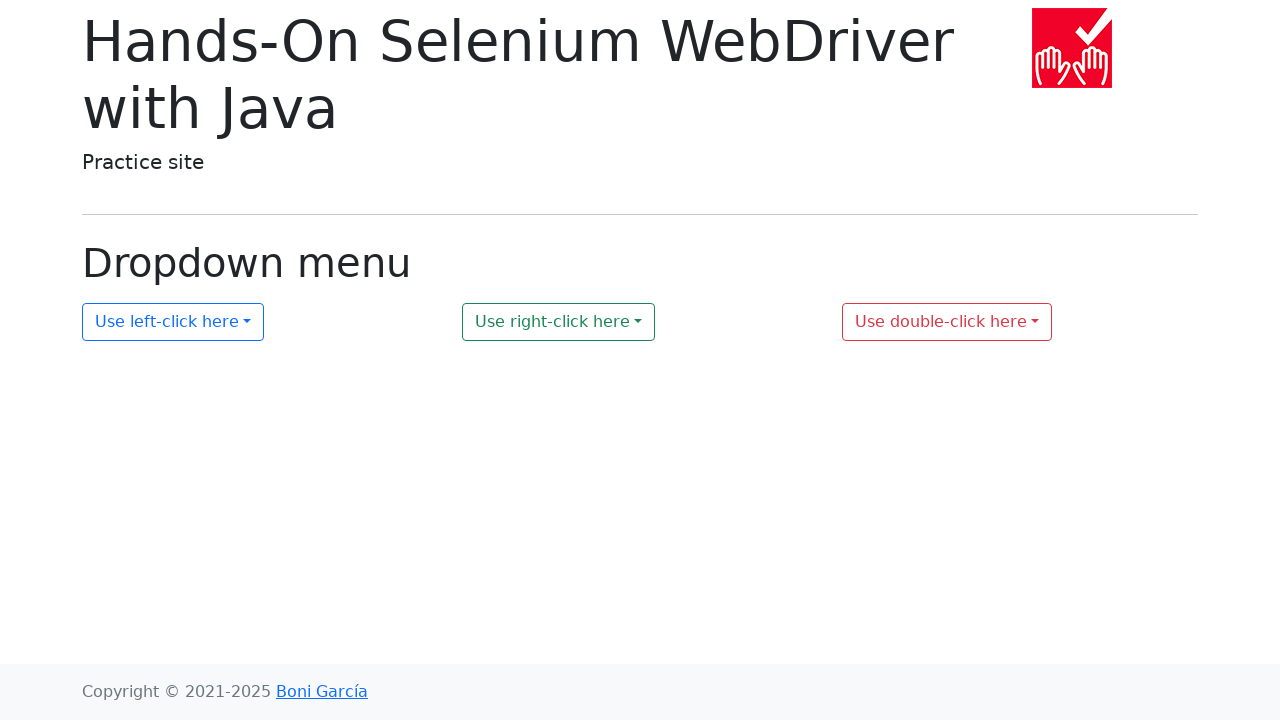

Right-clicked on dropdown 2 to reveal context menu at (559, 322) on #my-dropdown-2
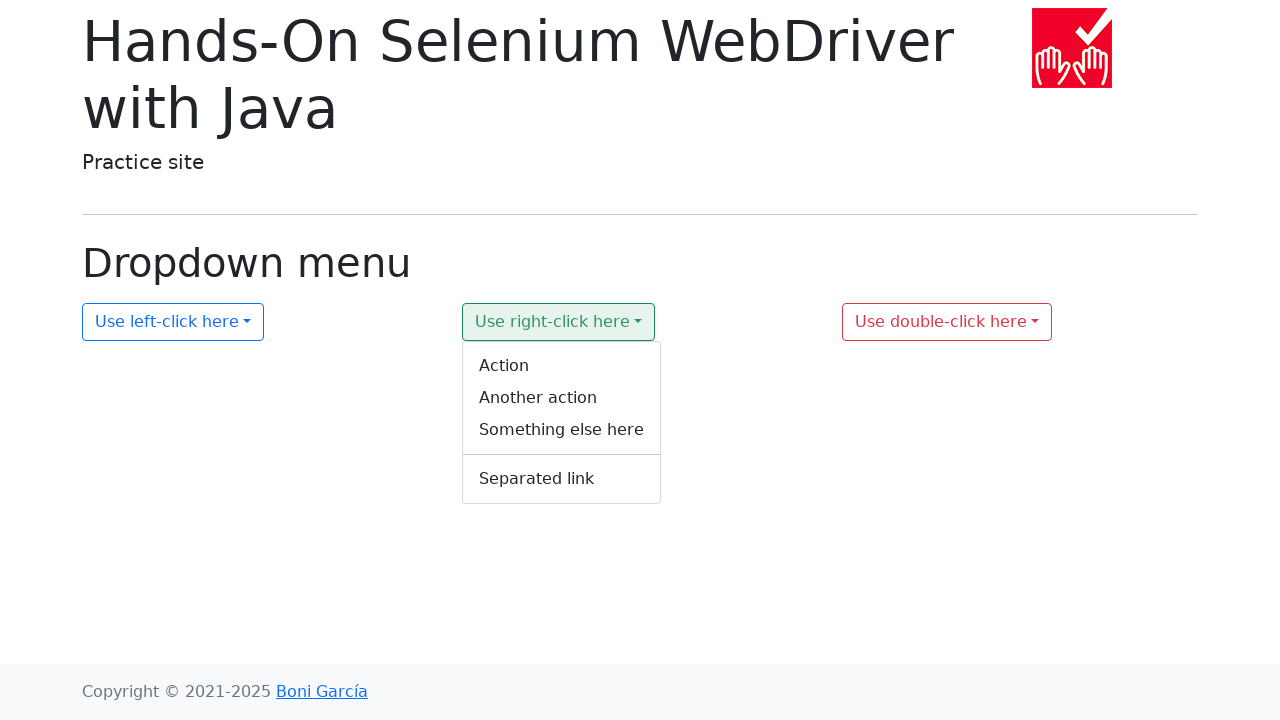

Context menu 2 became visible
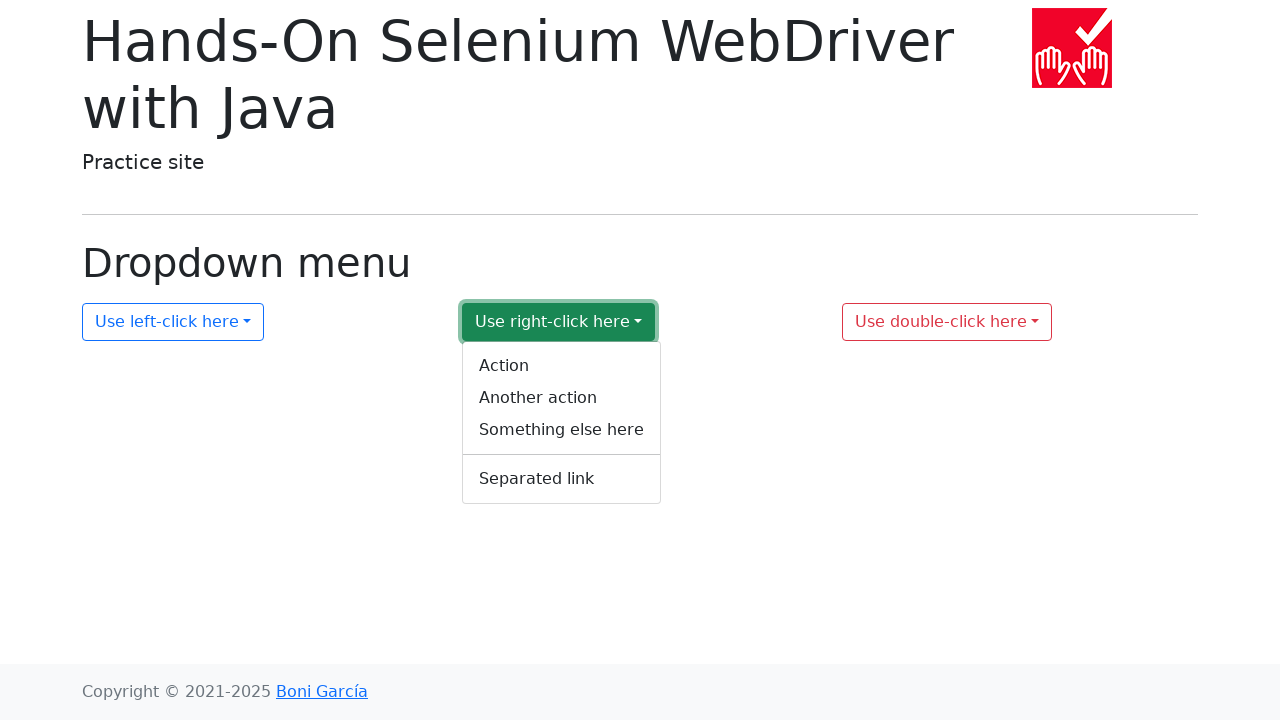

Verified context menu 2 is visible
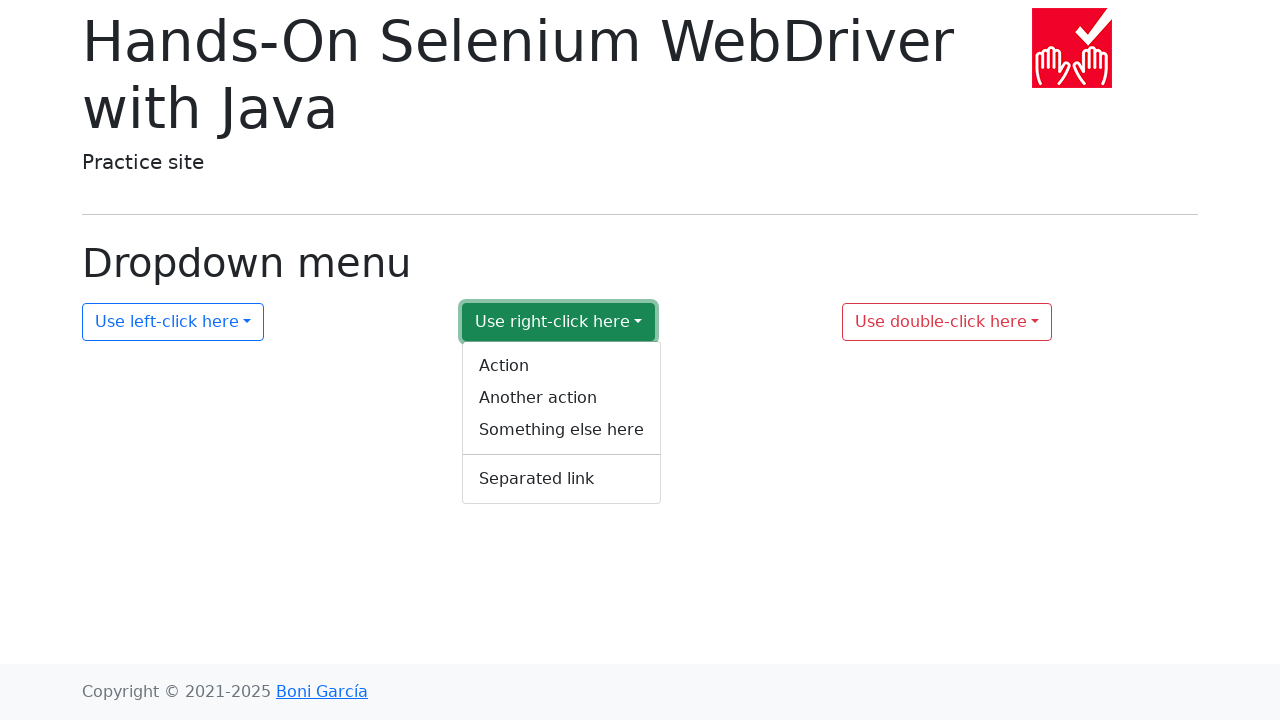

Double-clicked on dropdown 3 to reveal context menu at (947, 322) on #my-dropdown-3
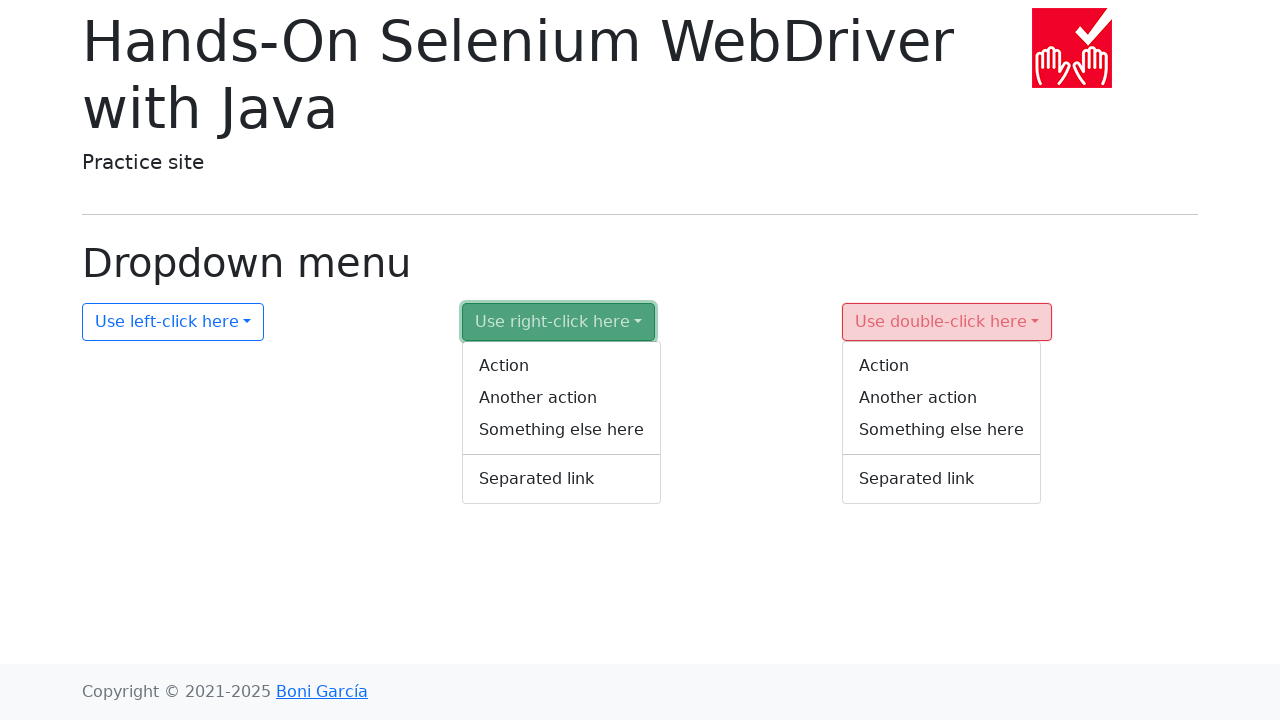

Context menu 3 became visible
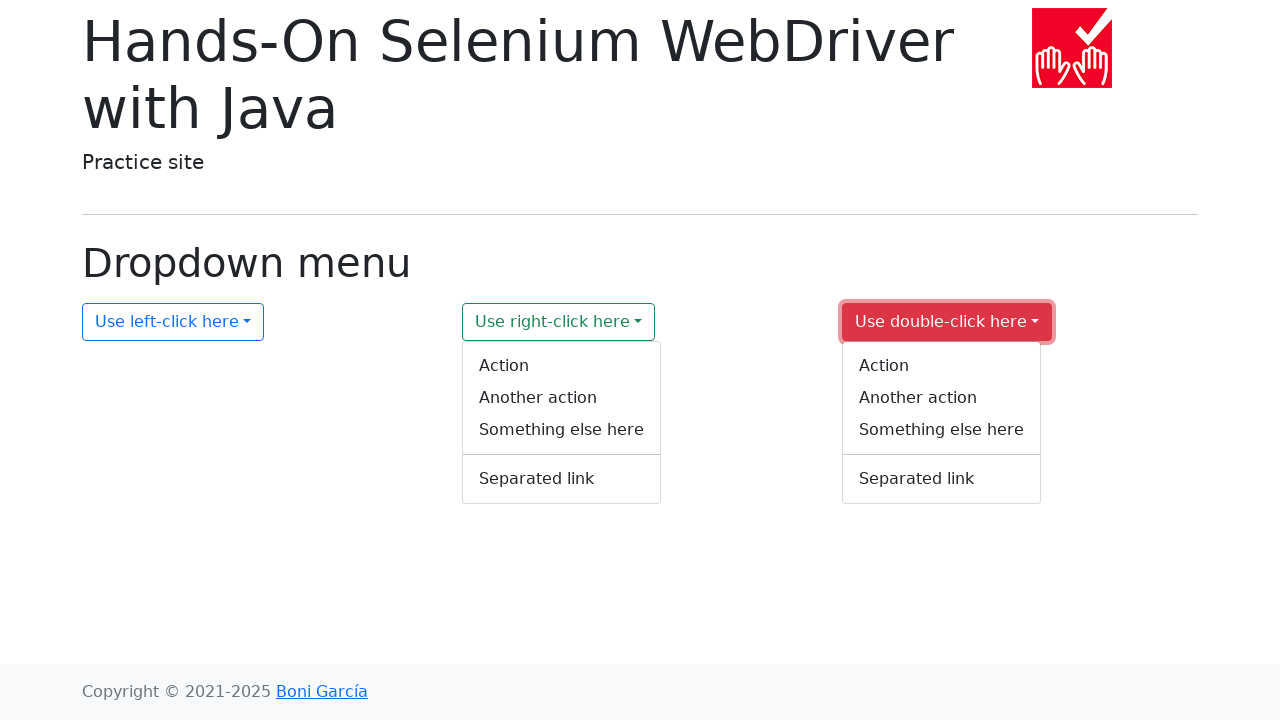

Verified context menu 3 is visible
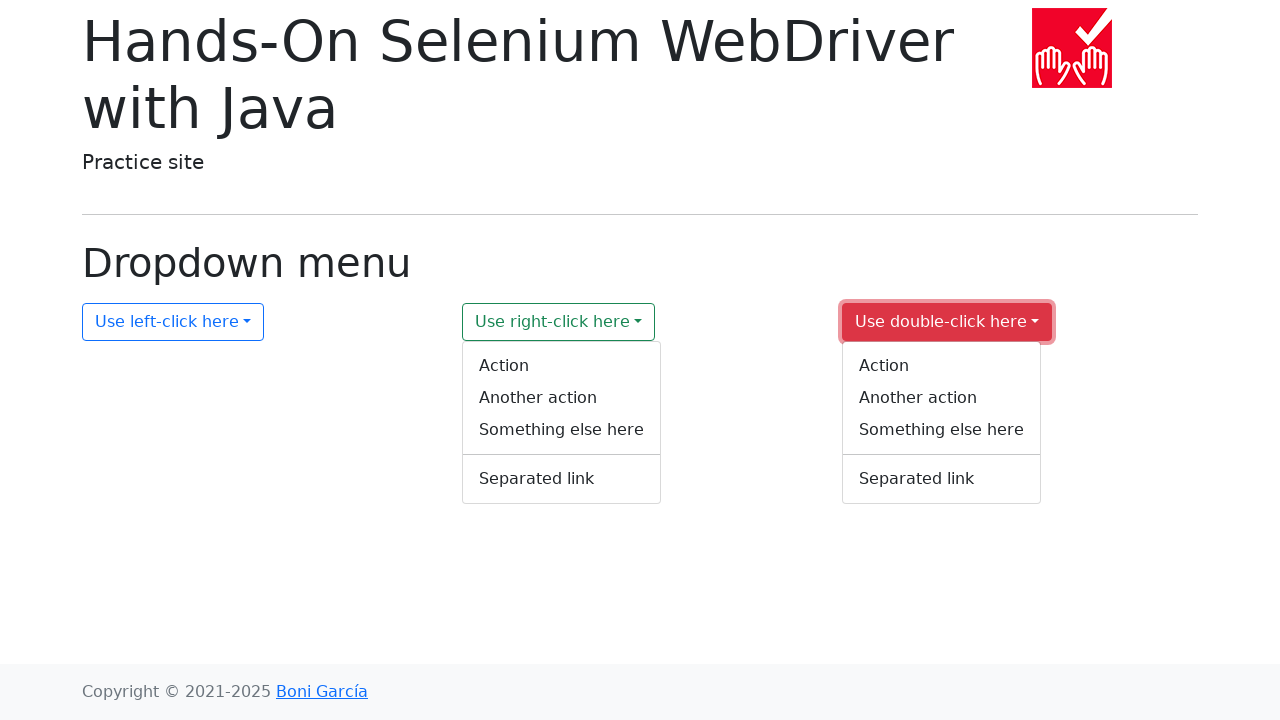

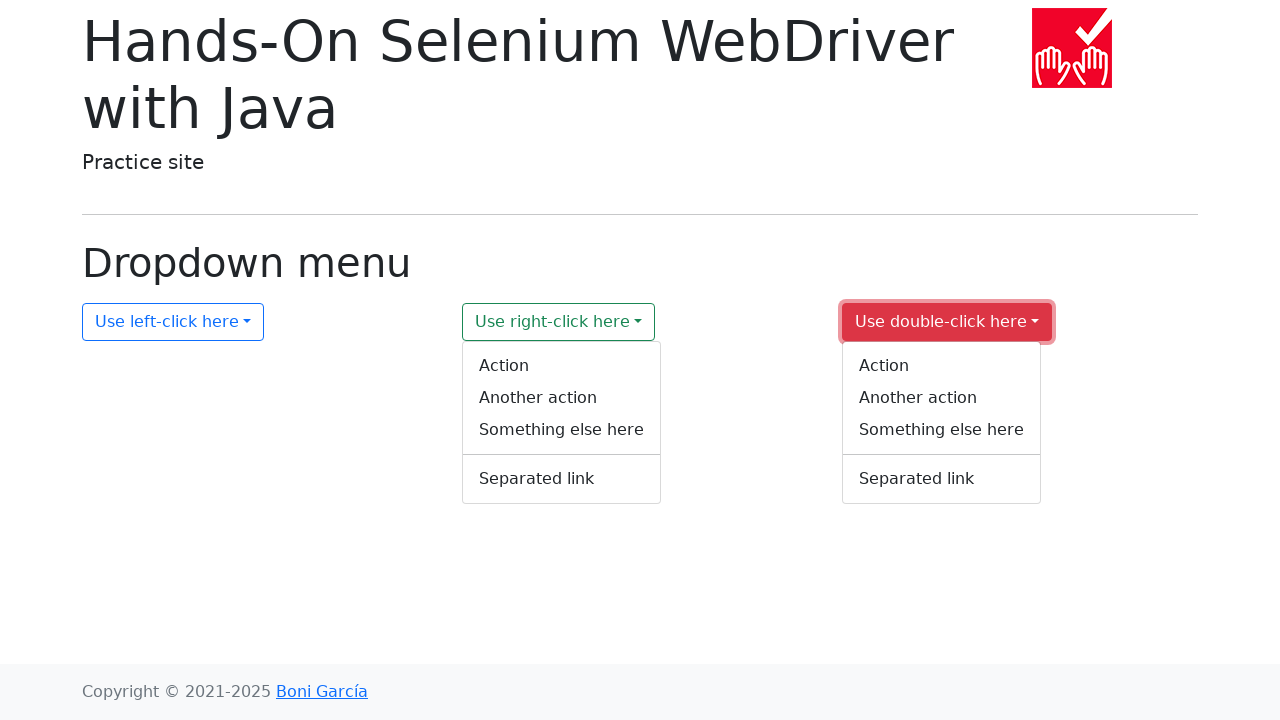